Tests a timer functionality by clicking a button to start the timer and waiting for a WebDriver text element to appear

Starting URL: http://seleniumpractise.blogspot.in/2016/08/how-to-use-explicit-wait-in-selenium.html

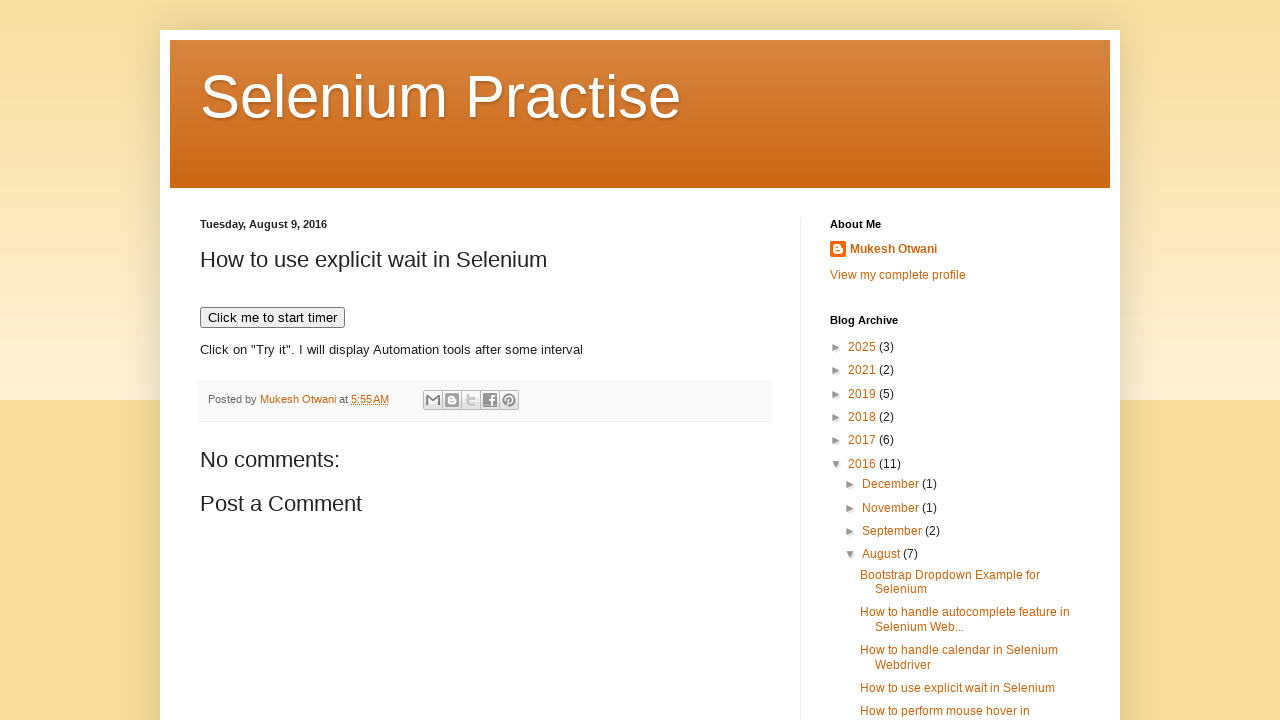

Navigated to timer functionality test page
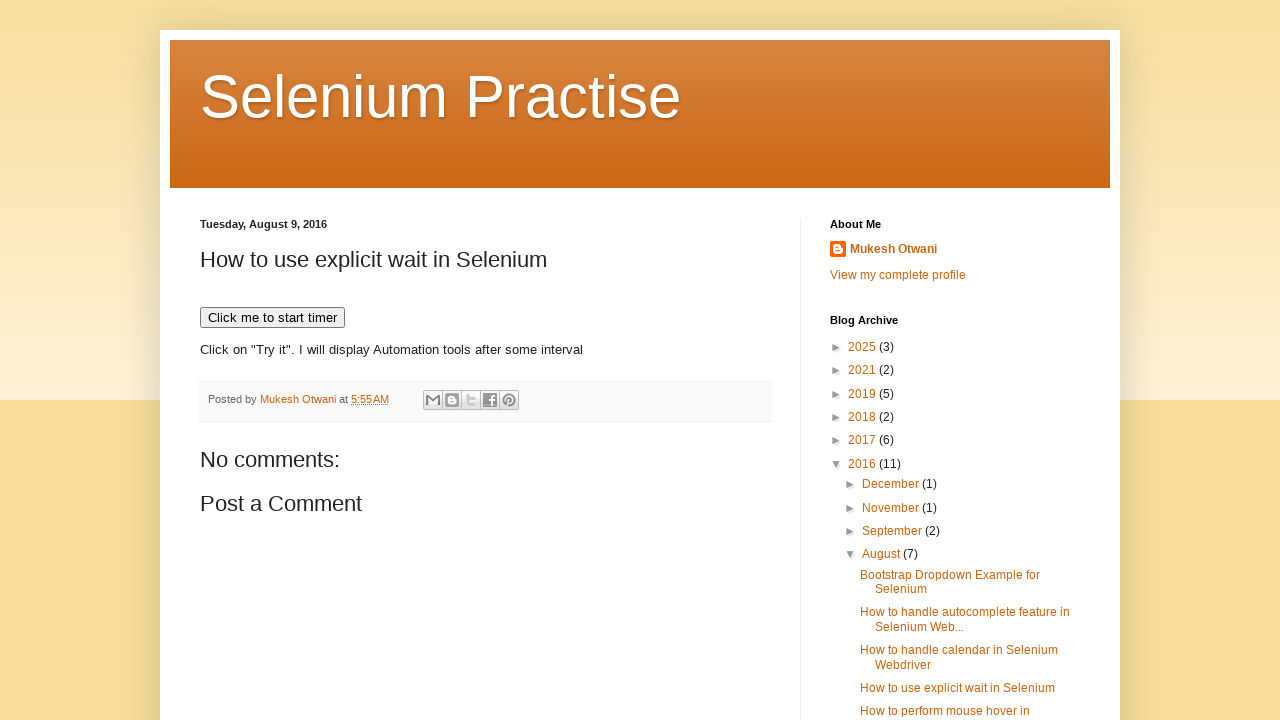

Clicked button to start timer at (272, 318) on xpath=//button[text()='Click me to start timer']
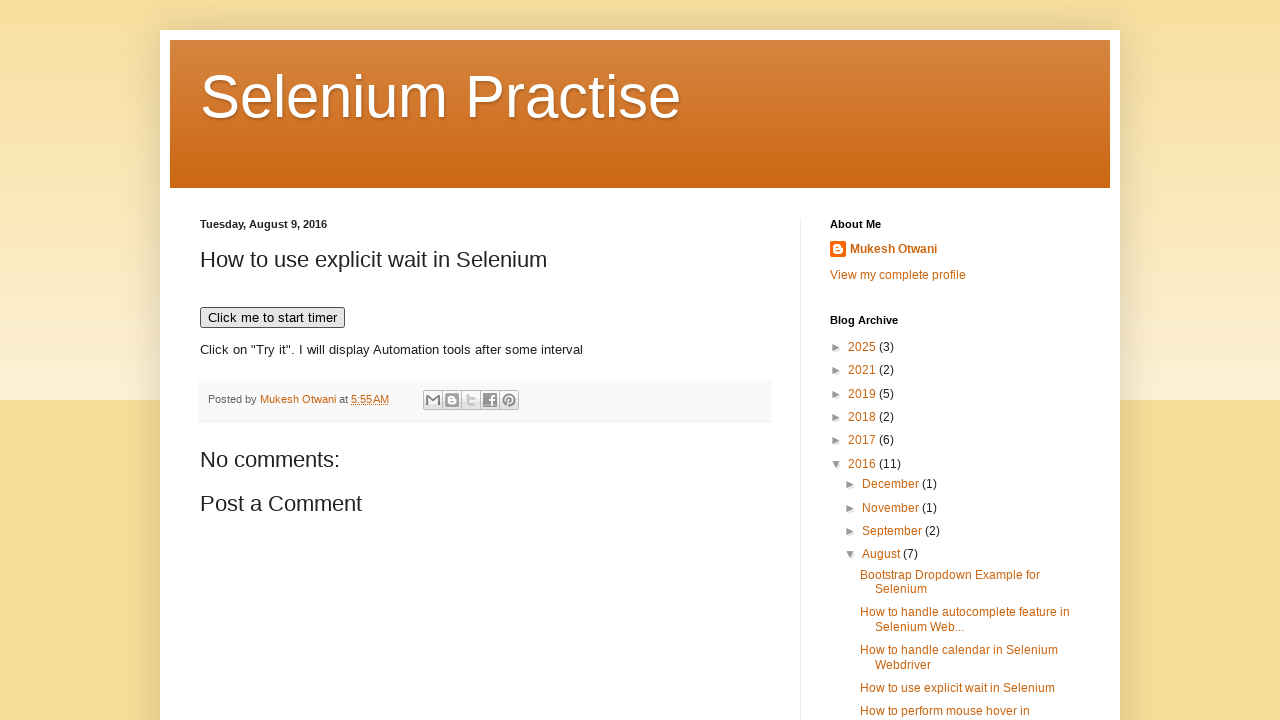

WebDriver text element appeared after waiting for timer
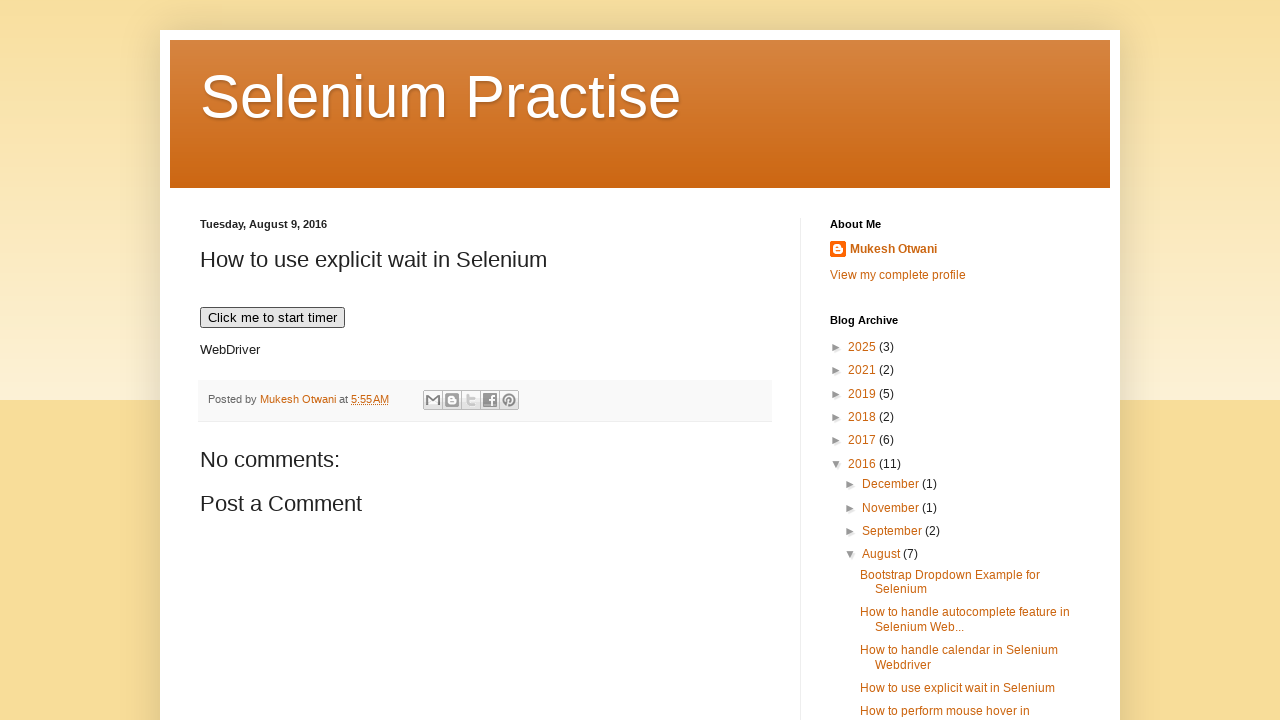

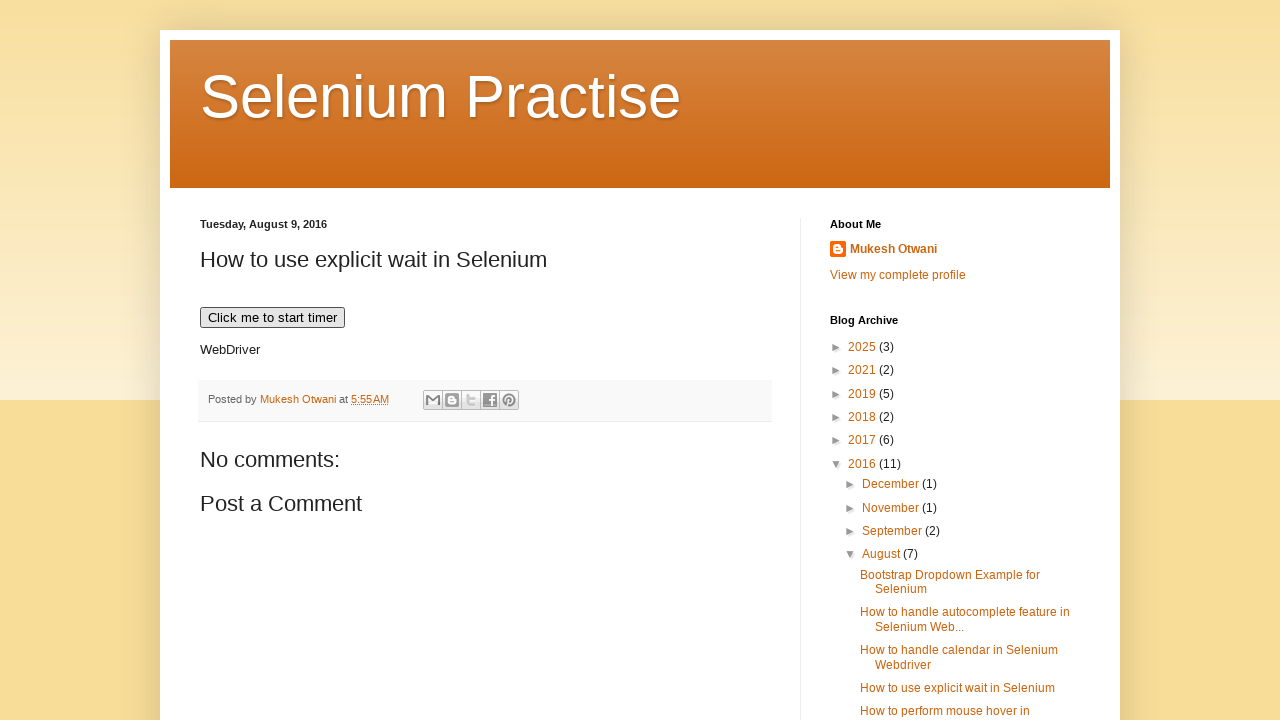